Tests browser alert handling by clicking a button to trigger a confirmation alert and then dismissing it

Starting URL: https://training-support.net/webelements/alerts

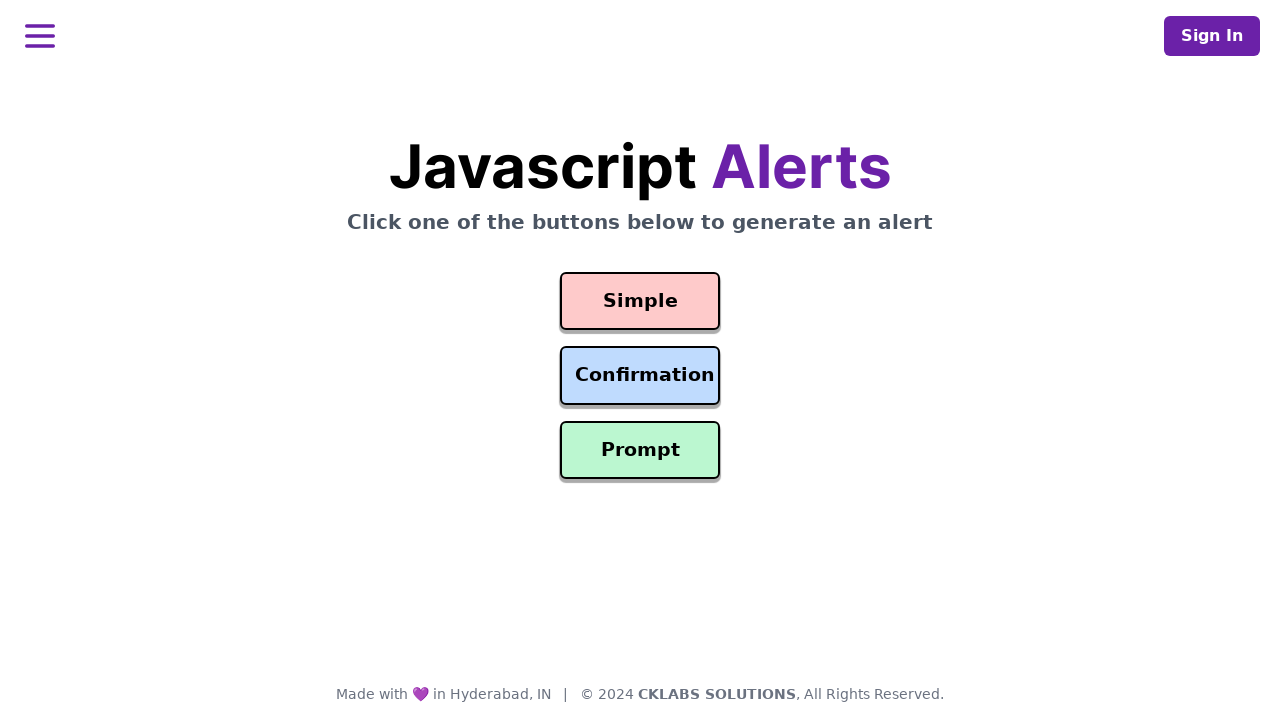

Clicked confirmation button to trigger alert at (640, 376) on #confirmation
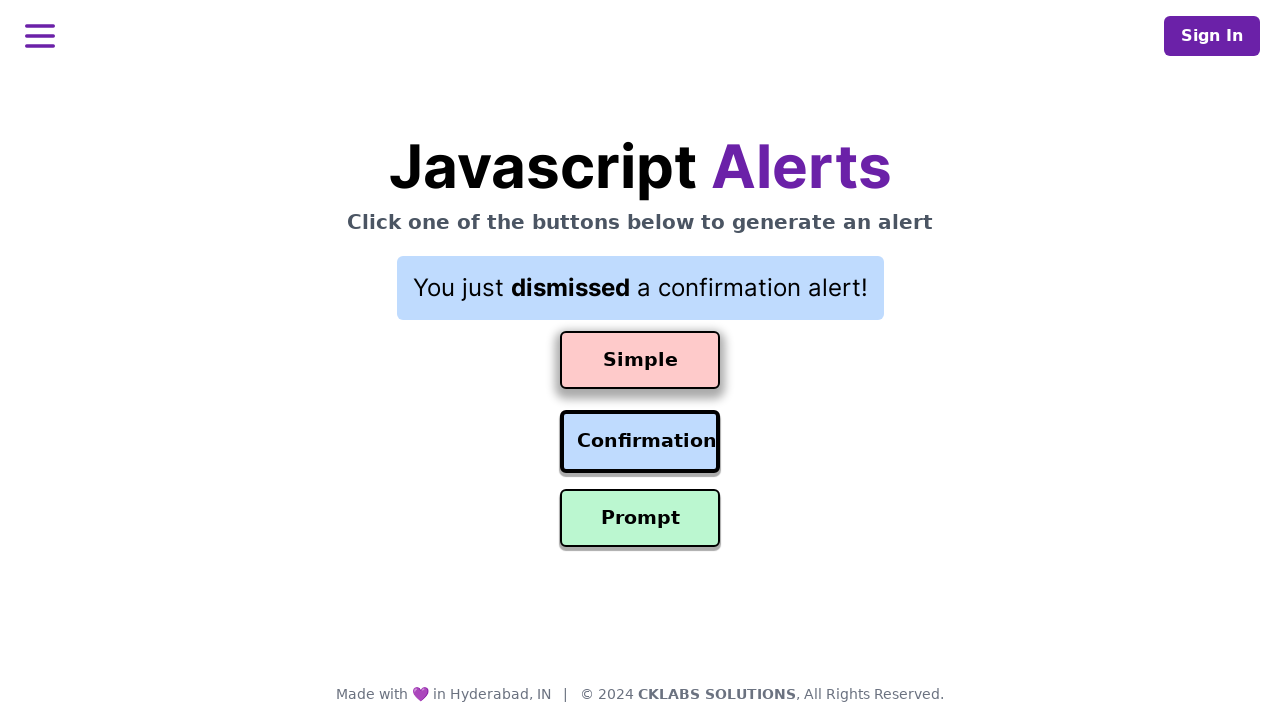

Set up dialog handler to dismiss confirmation alert
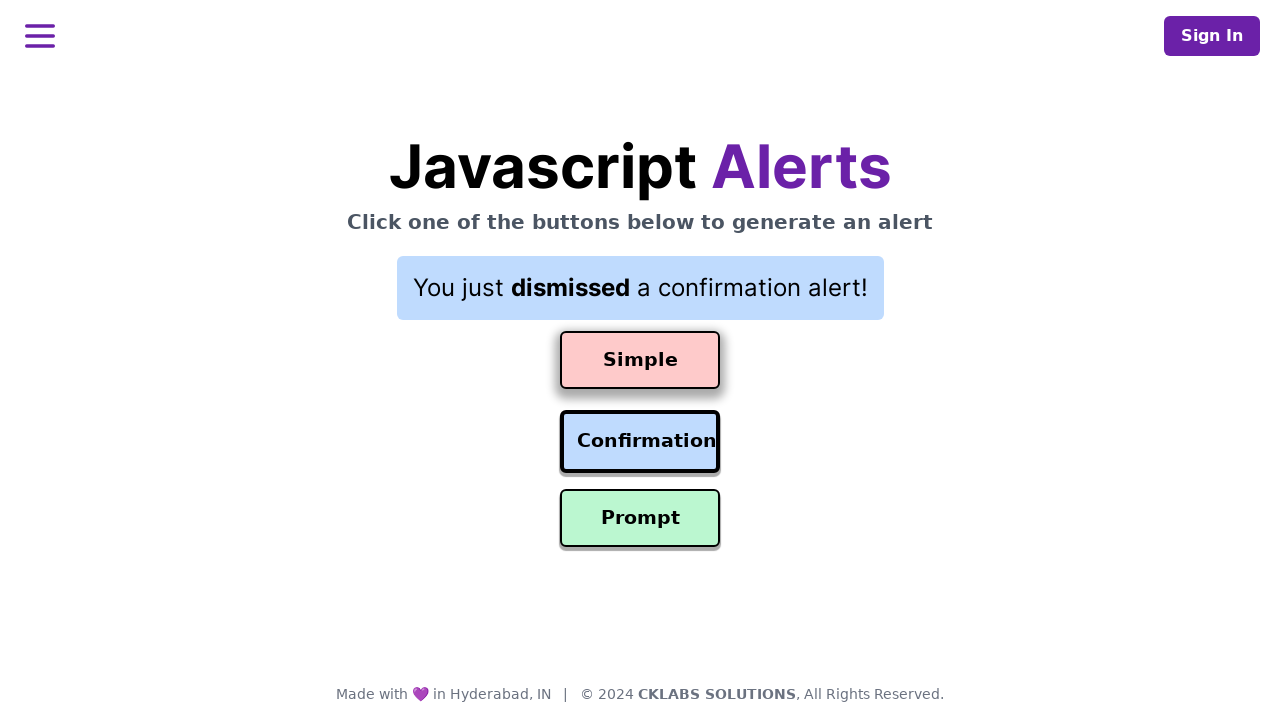

Waited for result element to be displayed after dismissing alert
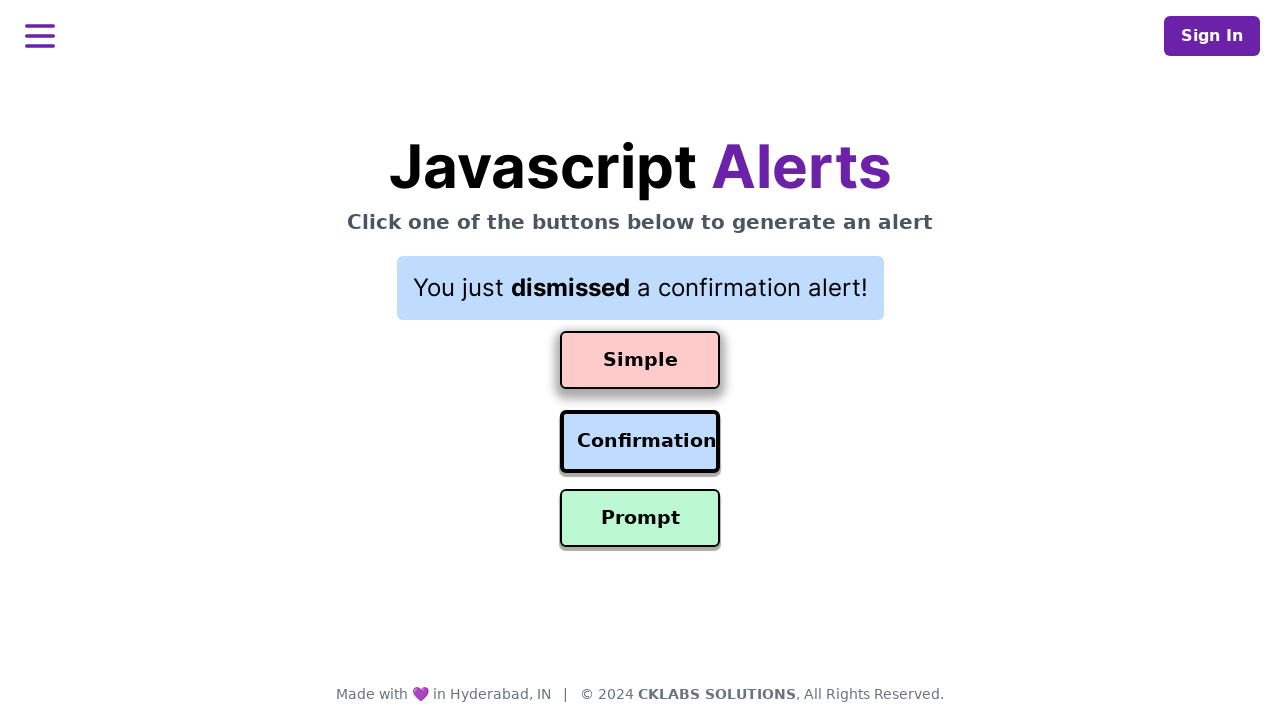

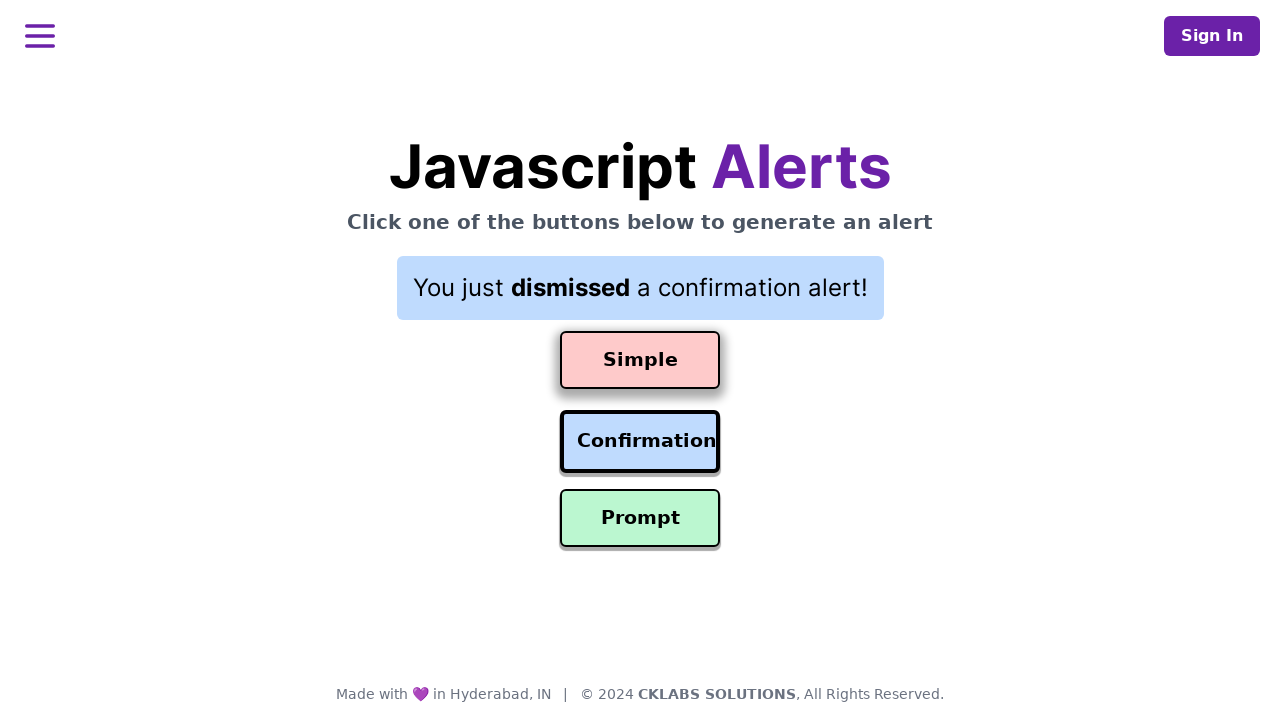